Tests drag and drop functionality by dragging an element from its original position to a target element

Starting URL: https://bonigarcia.dev/selenium-webdriver-java/drag-and-drop.html

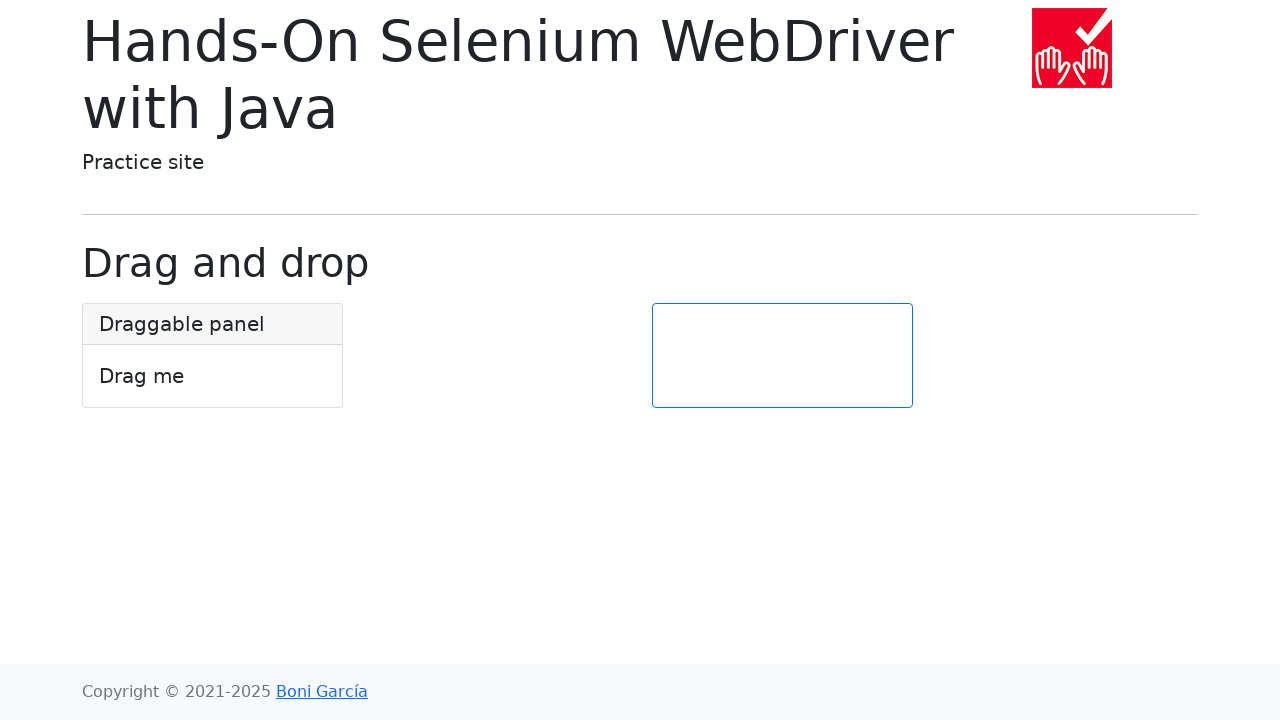

Located the draggable source element
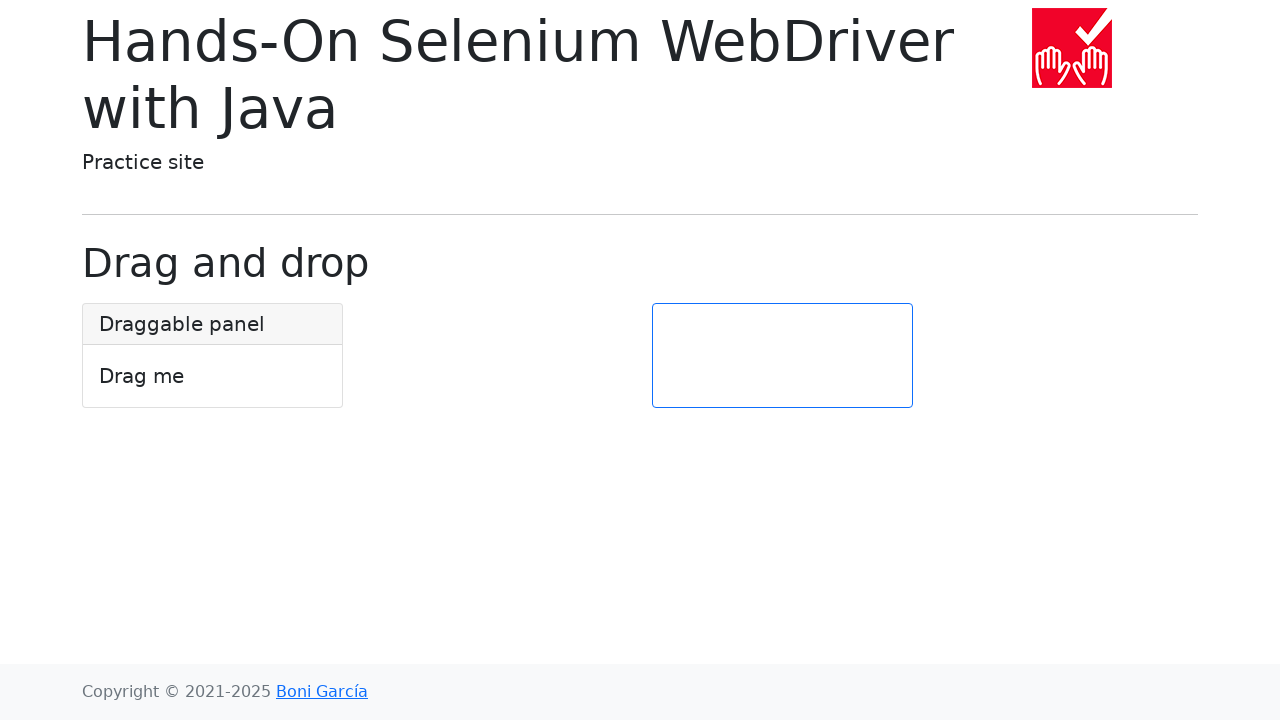

Located the target drop element
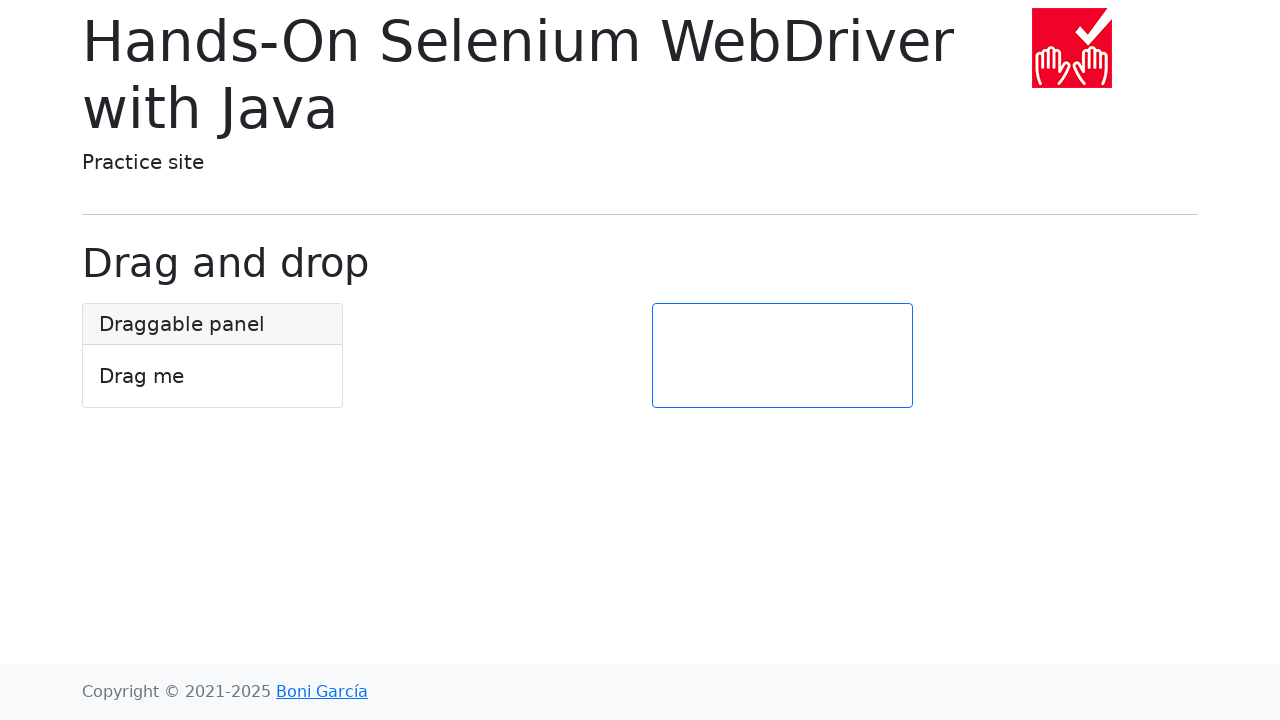

Dragged source element to target element at (782, 356)
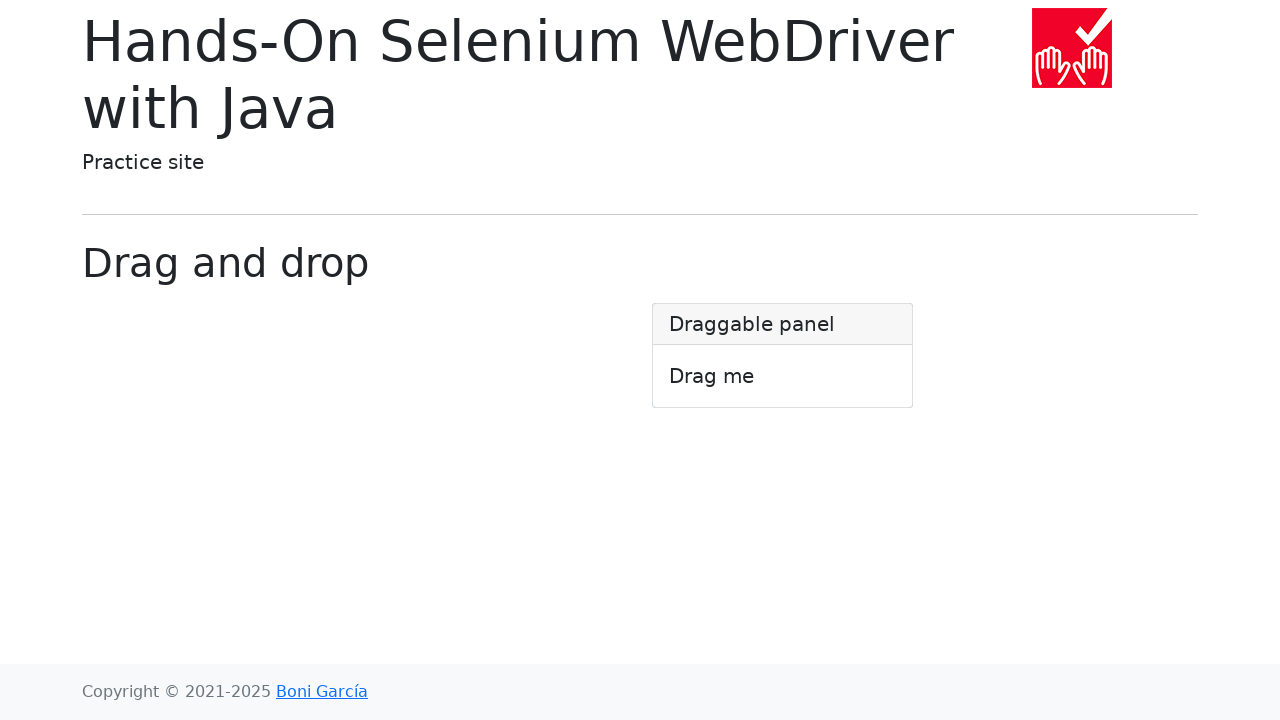

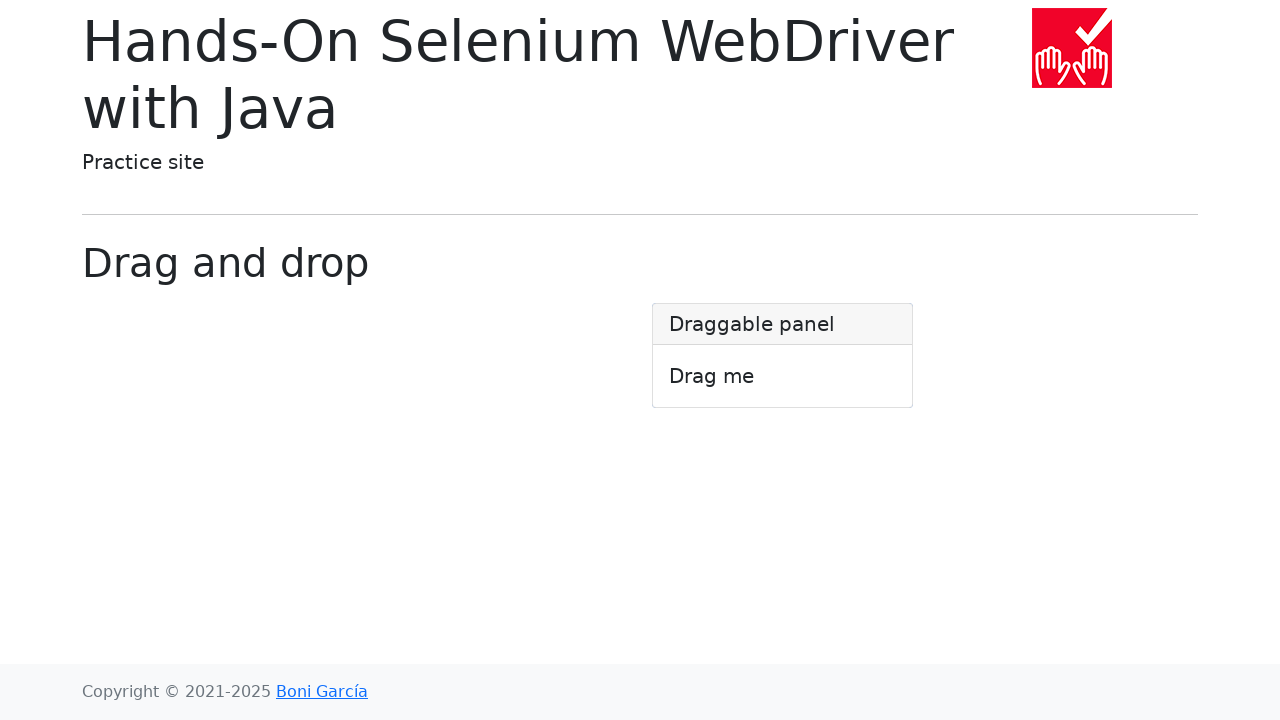